Tests dynamic content loading by clicking a Start button and waiting for "Hello World" text to become visible after the loading animation completes.

Starting URL: https://the-internet.herokuapp.com/dynamic_loading/1

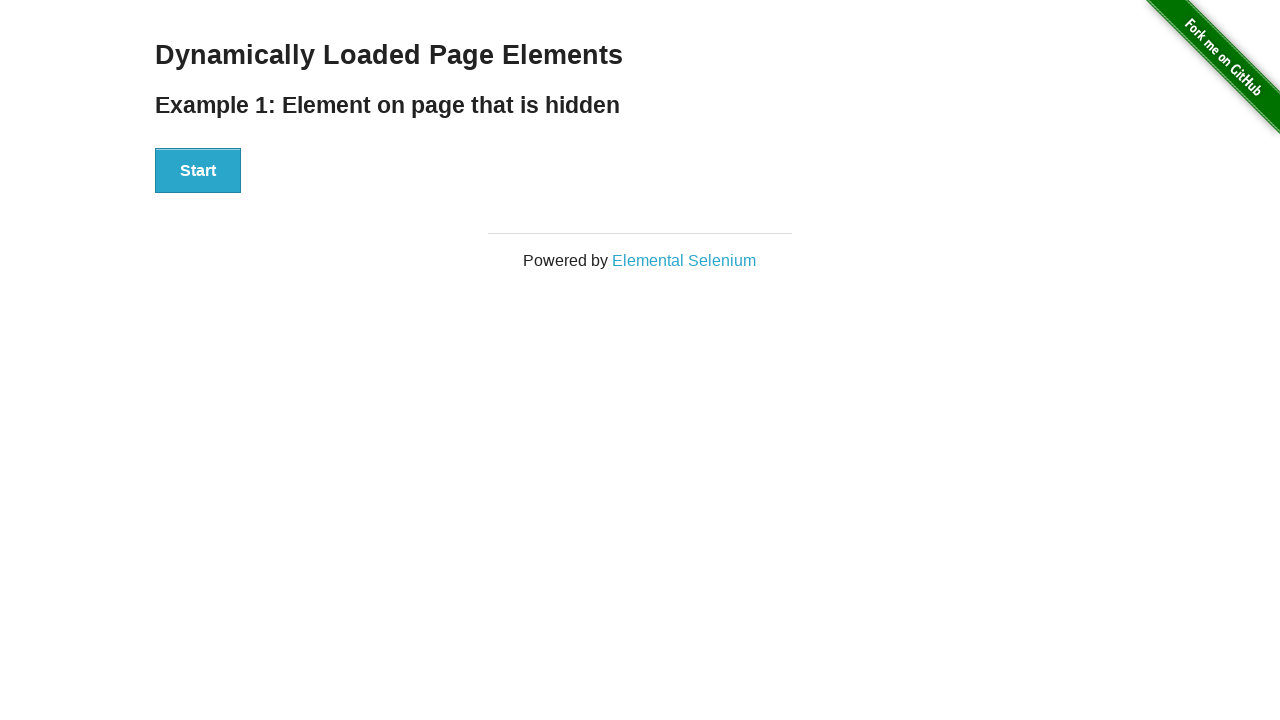

Clicked the Start button to trigger dynamic content loading at (198, 171) on xpath=//button[text()='Start']
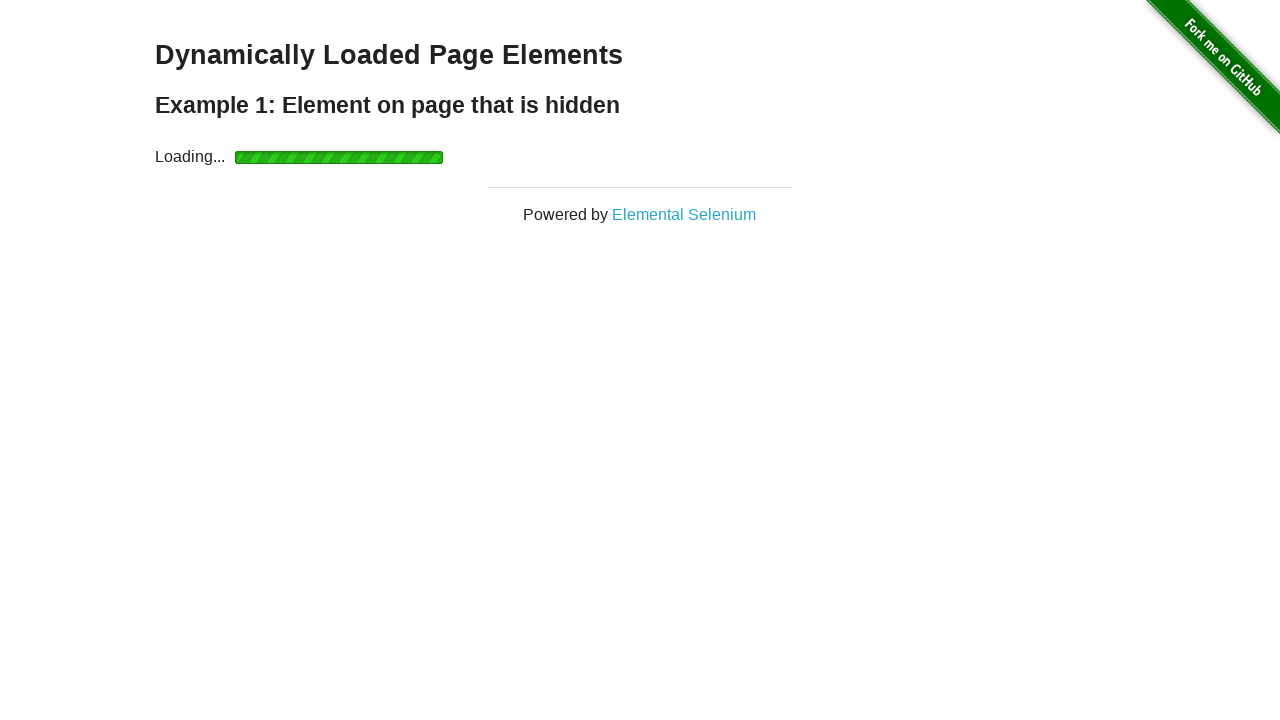

Waited for 'Hello World!' text to become visible after loading animation completed
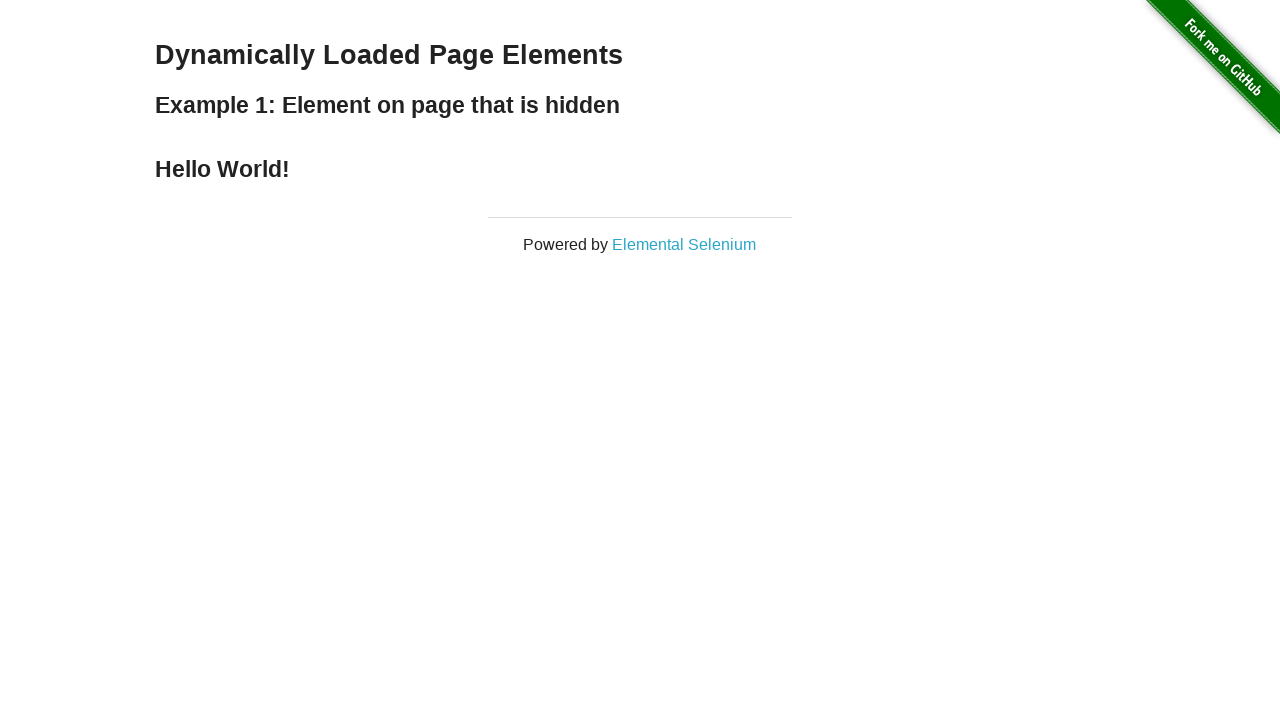

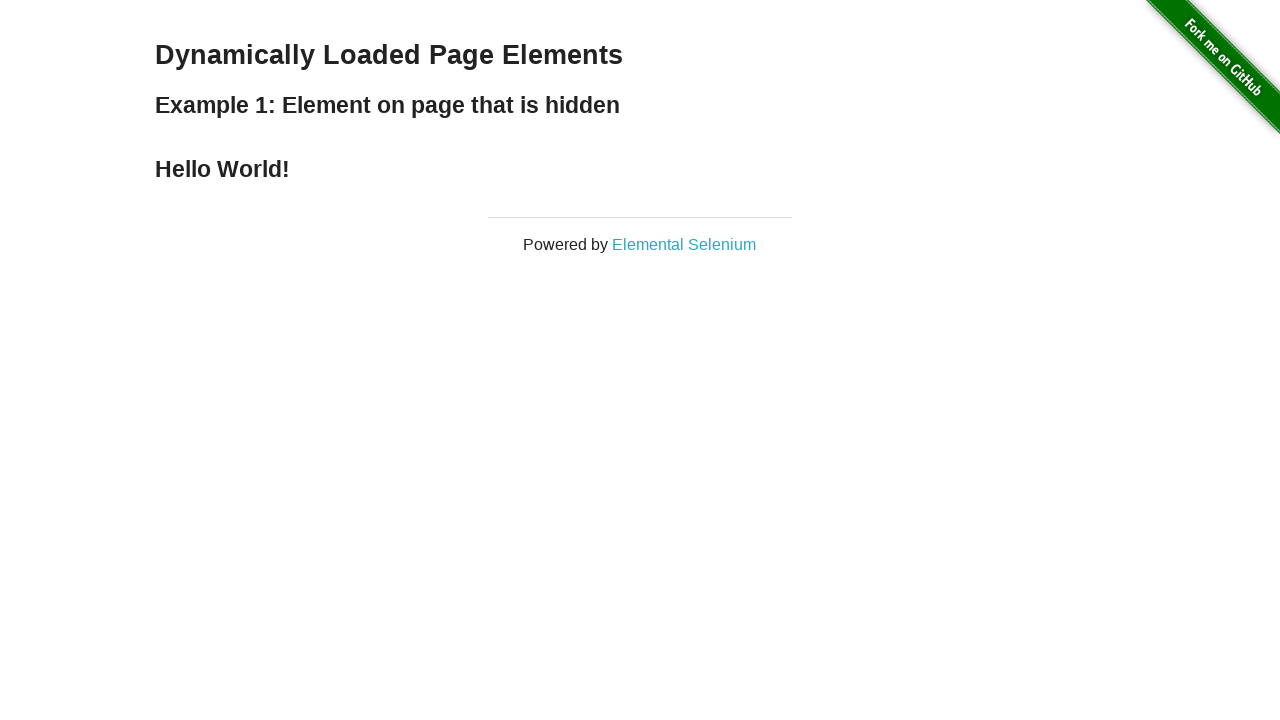